Tests the AWS Pricing Calculator by clicking the "Create Estimate" button, waiting for the page to navigate to the service addition page, and verifying the region selector is present.

Starting URL: https://calculator.aws/#/

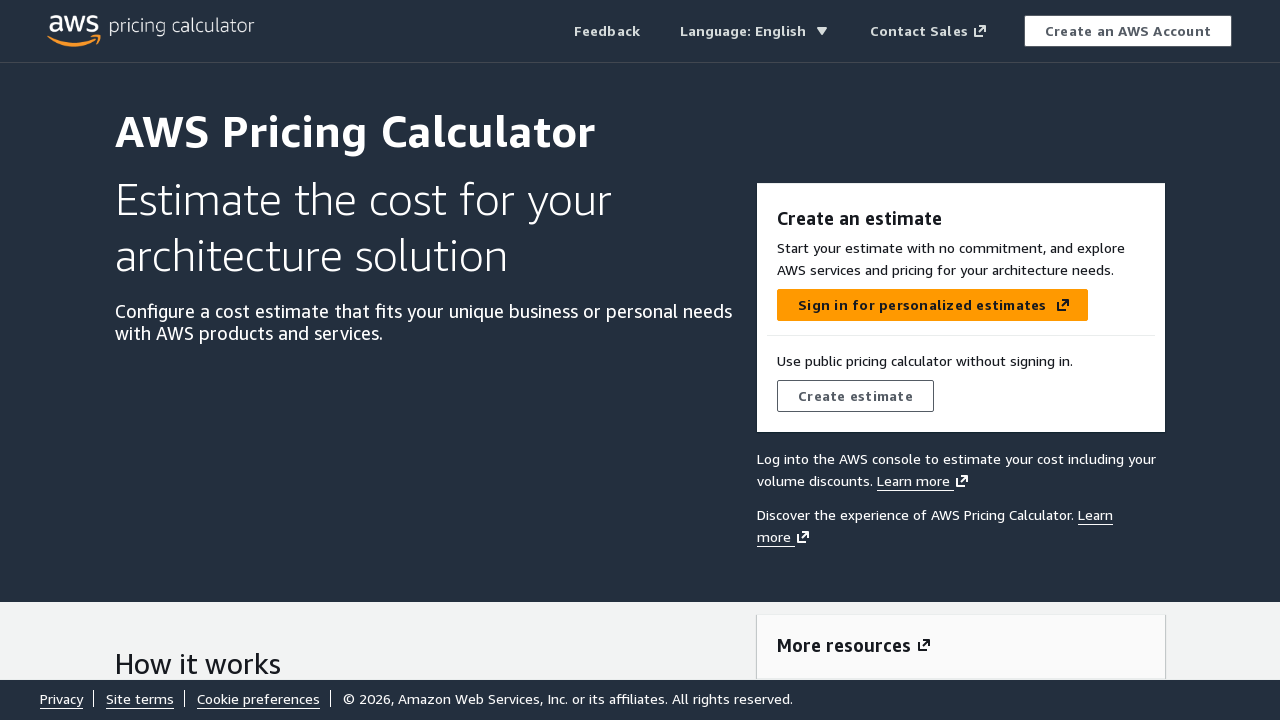

Clicked the 'Create Estimate' button at (855, 396) on internal:role=button[name="Create Estimate"i]
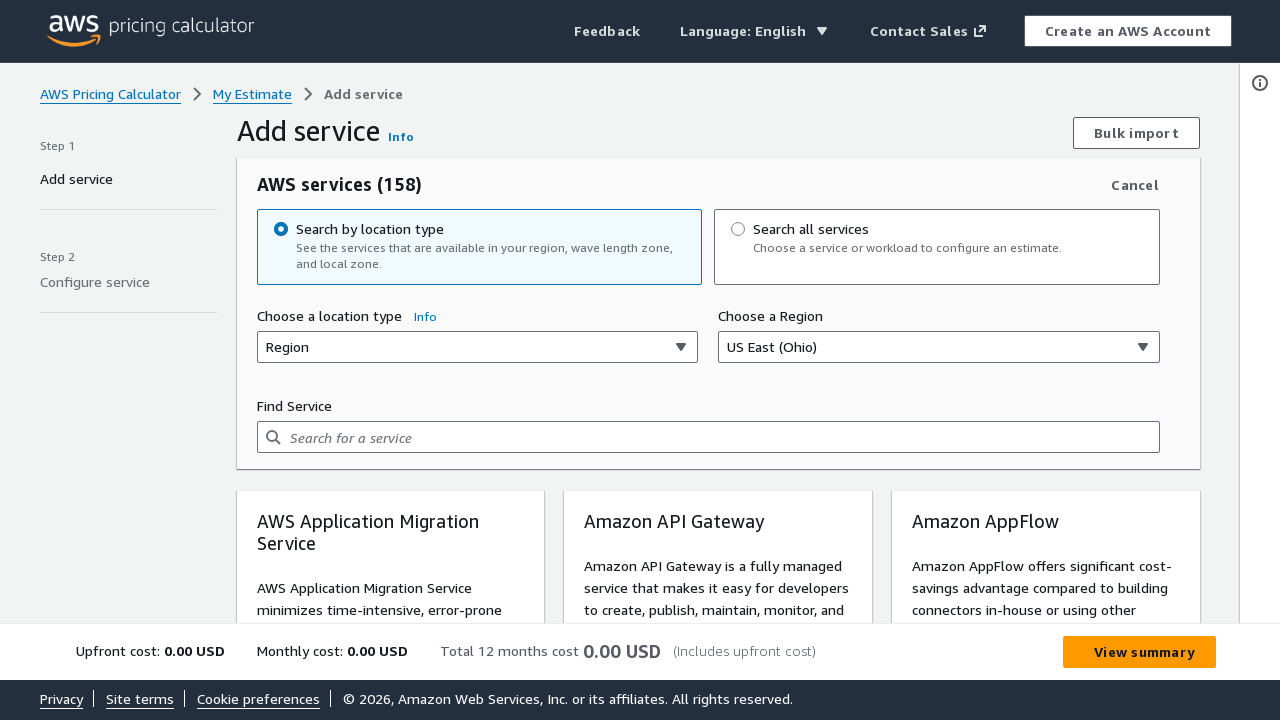

Waited for page to navigate to 'Add service - AWS Pricing Calculator' page
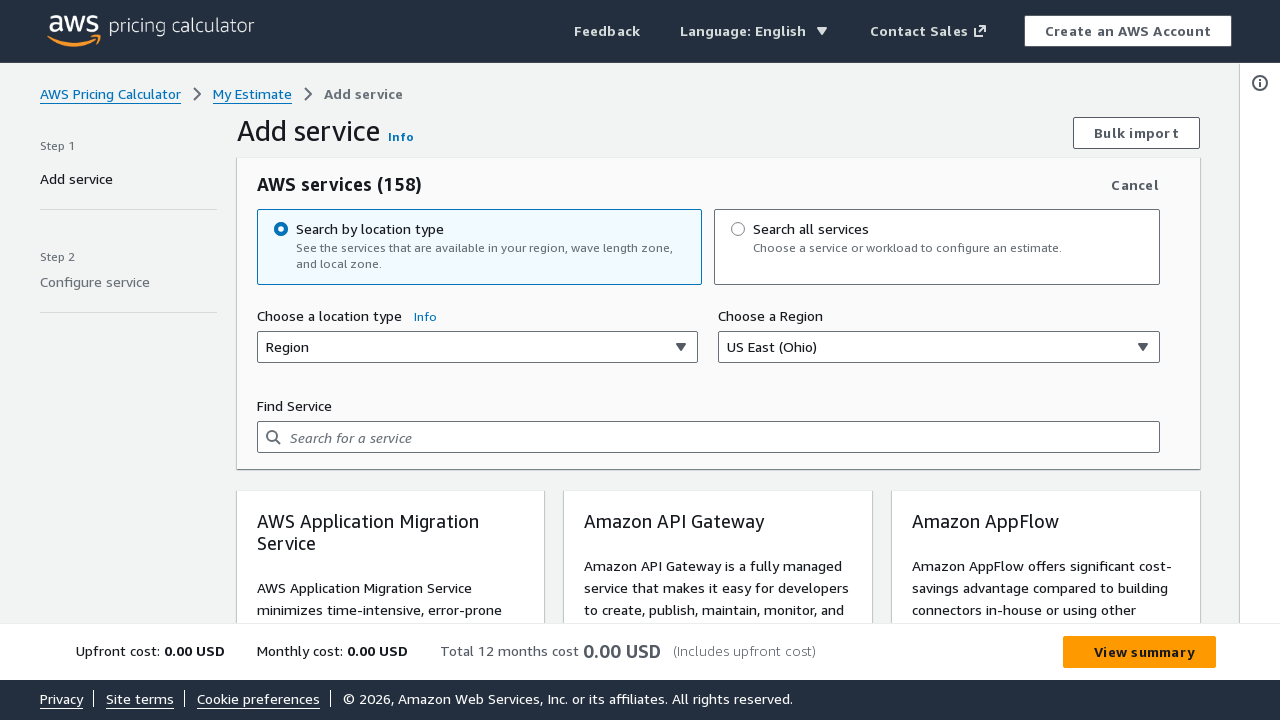

Verified region selector is visible on the page
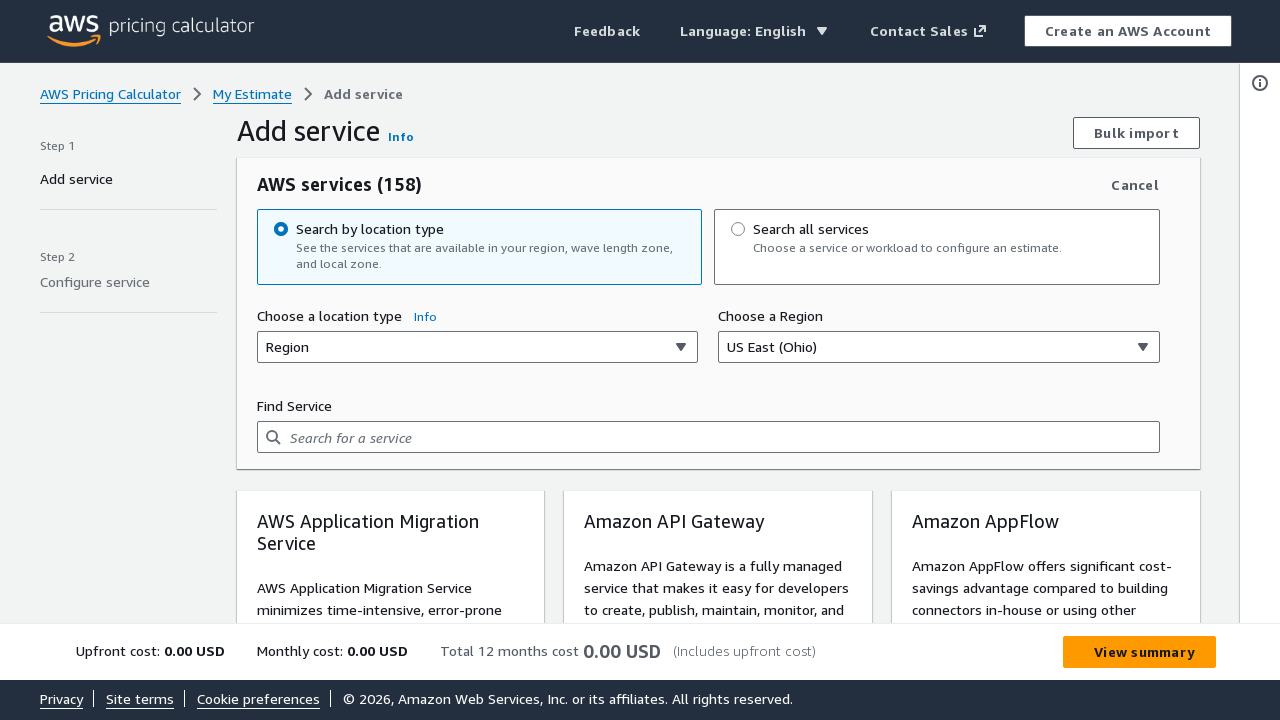

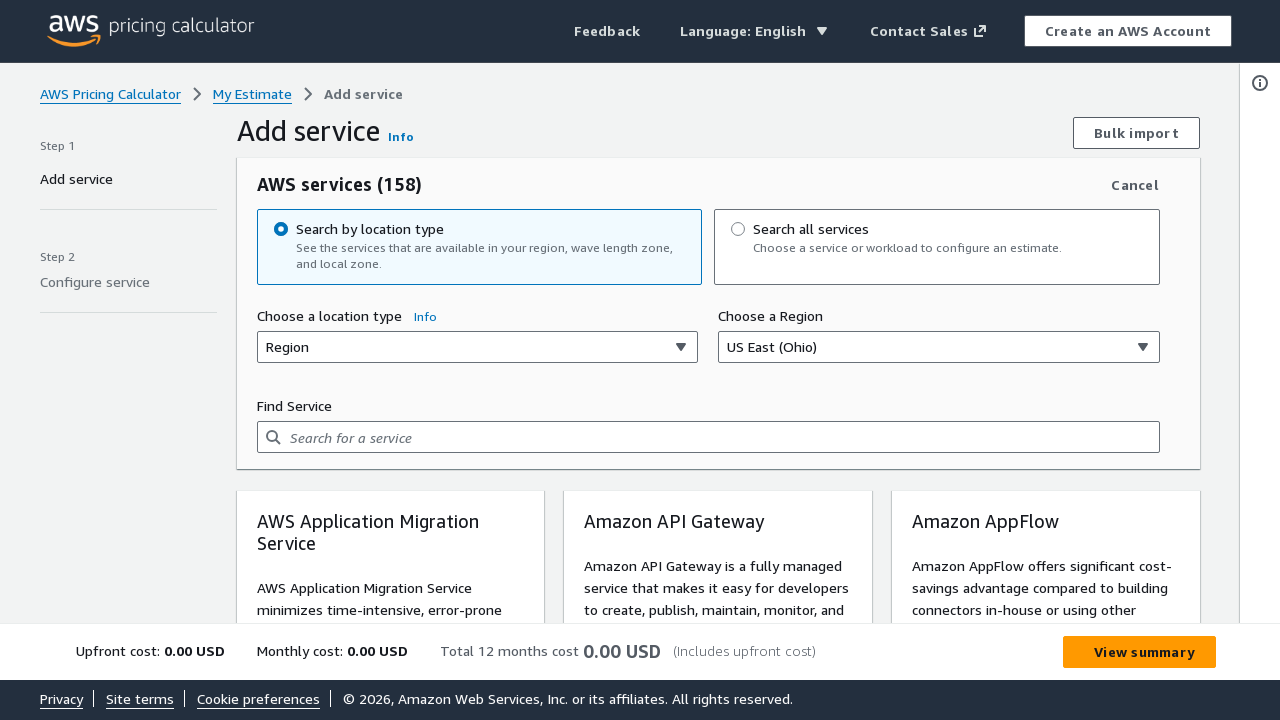